Tests drag and drop functionality by dragging column A to column B position and validating that the elements have swapped positions.

Starting URL: https://the-internet.herokuapp.com/drag_and_drop

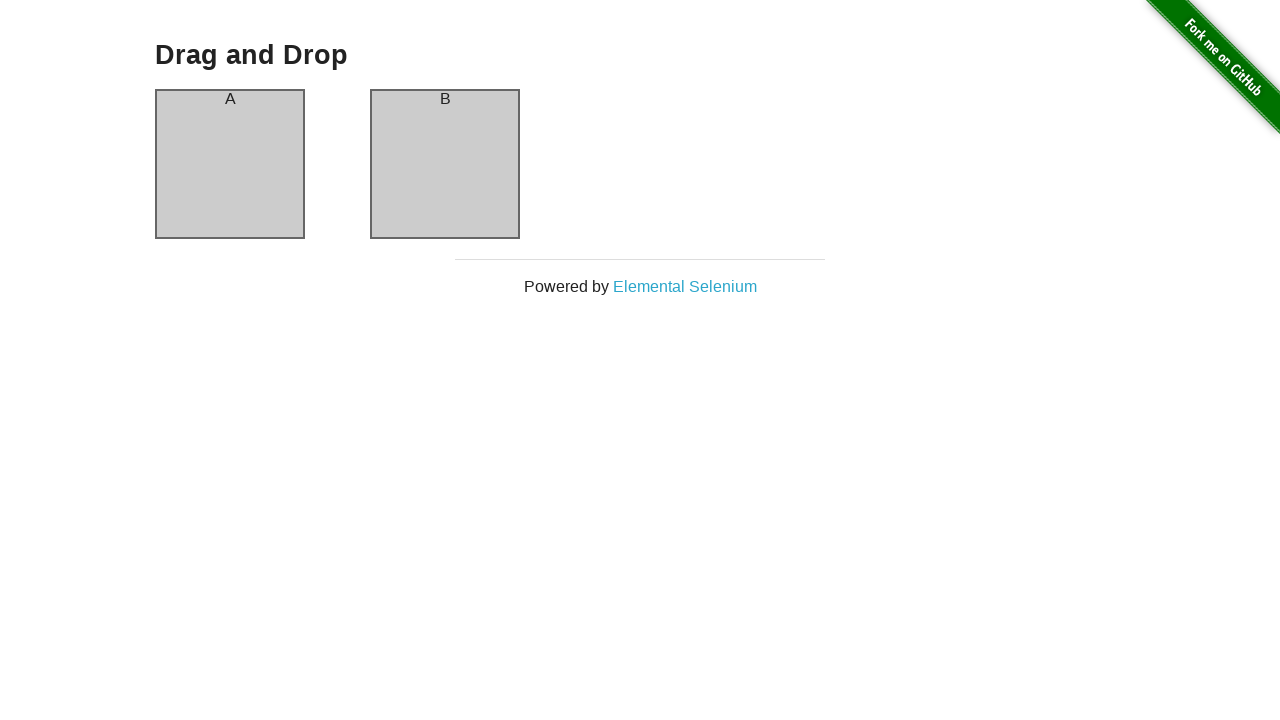

Waited for column-a to load
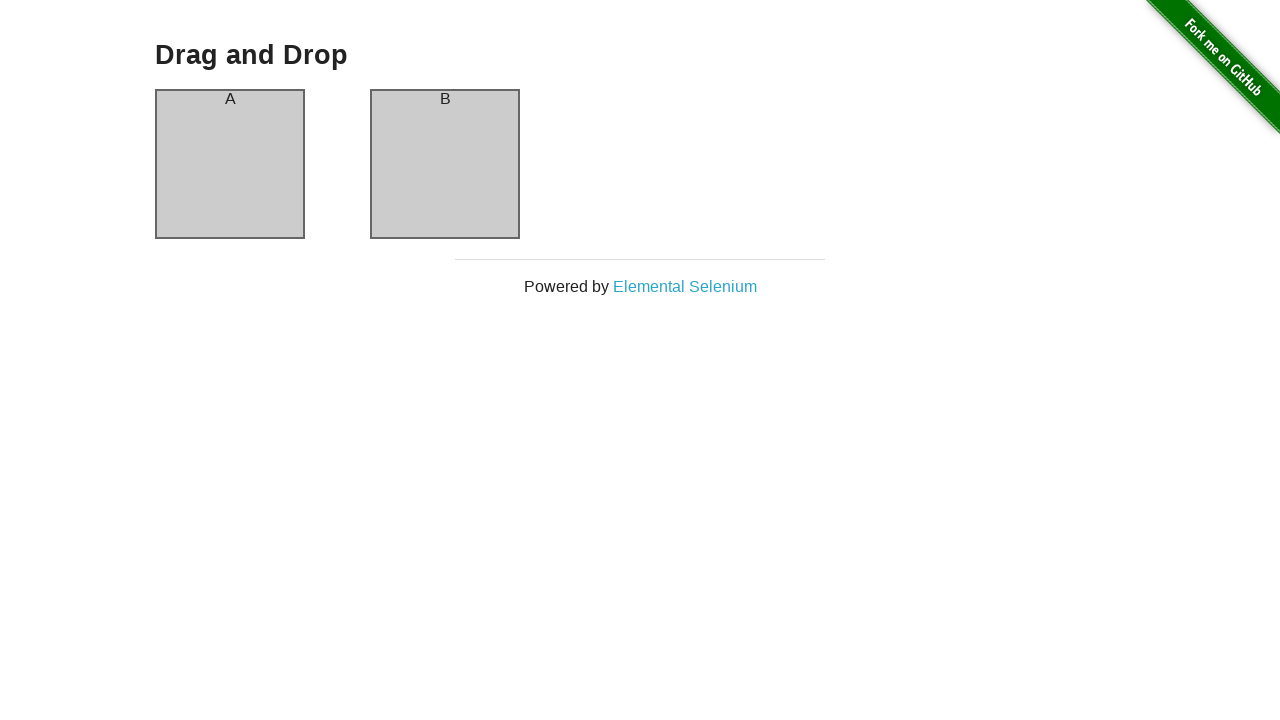

Located source element (column A)
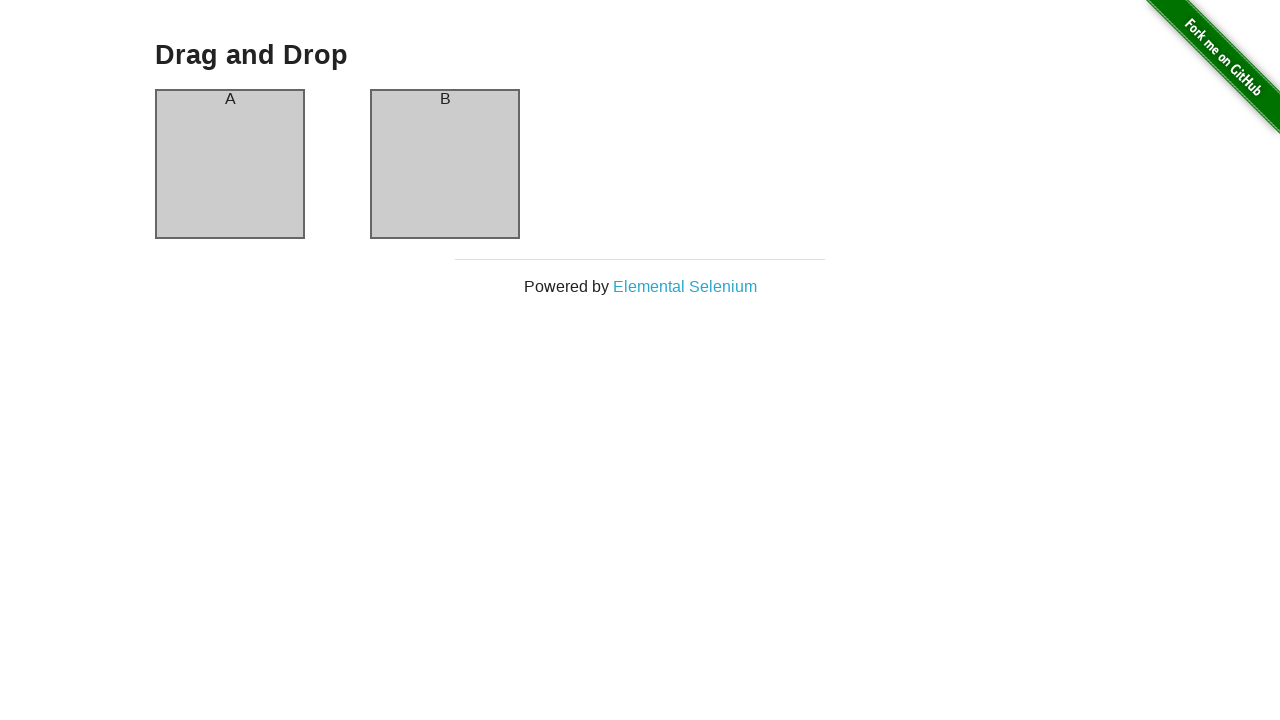

Located target element (column B)
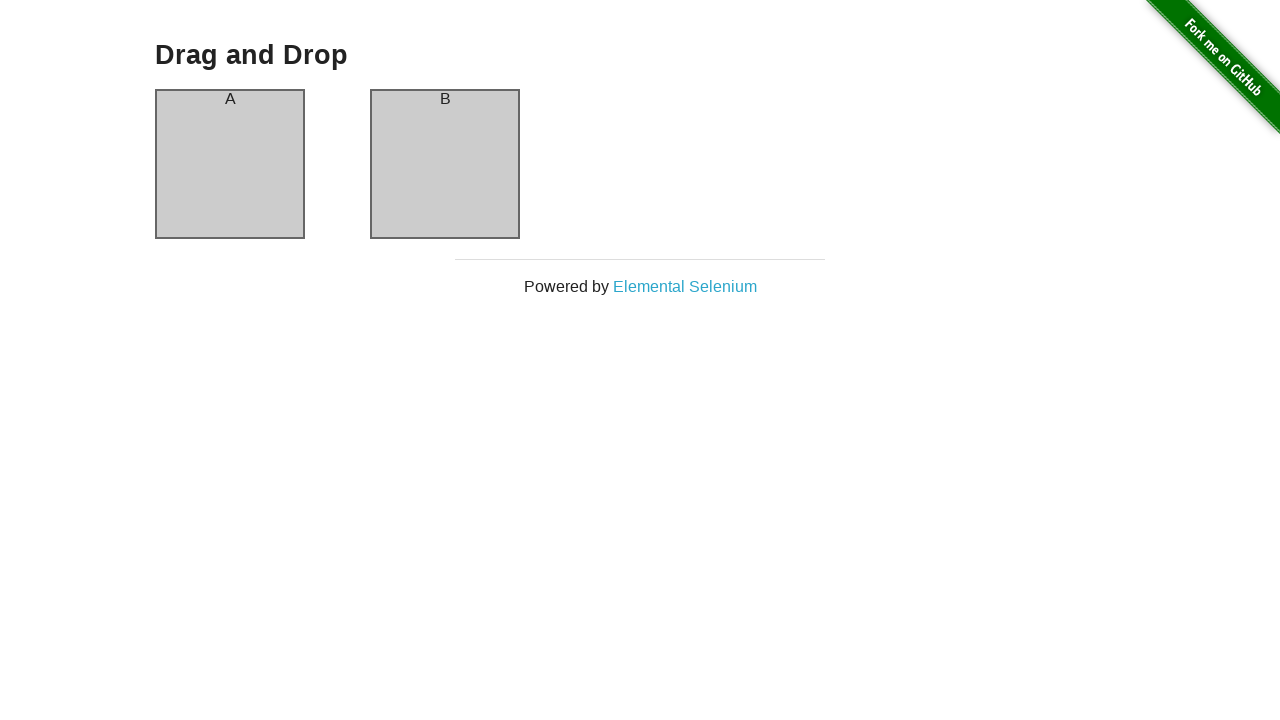

Dragged column A to column B position at (445, 164)
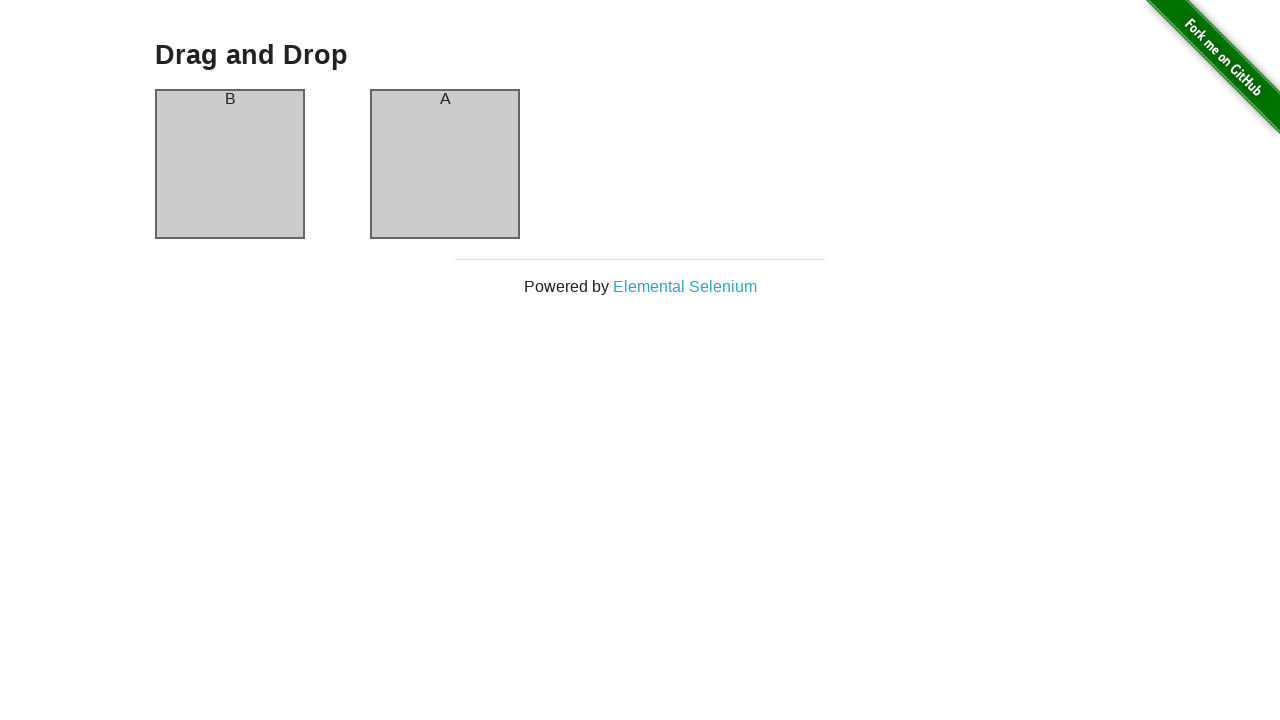

Located first column element to validate swap
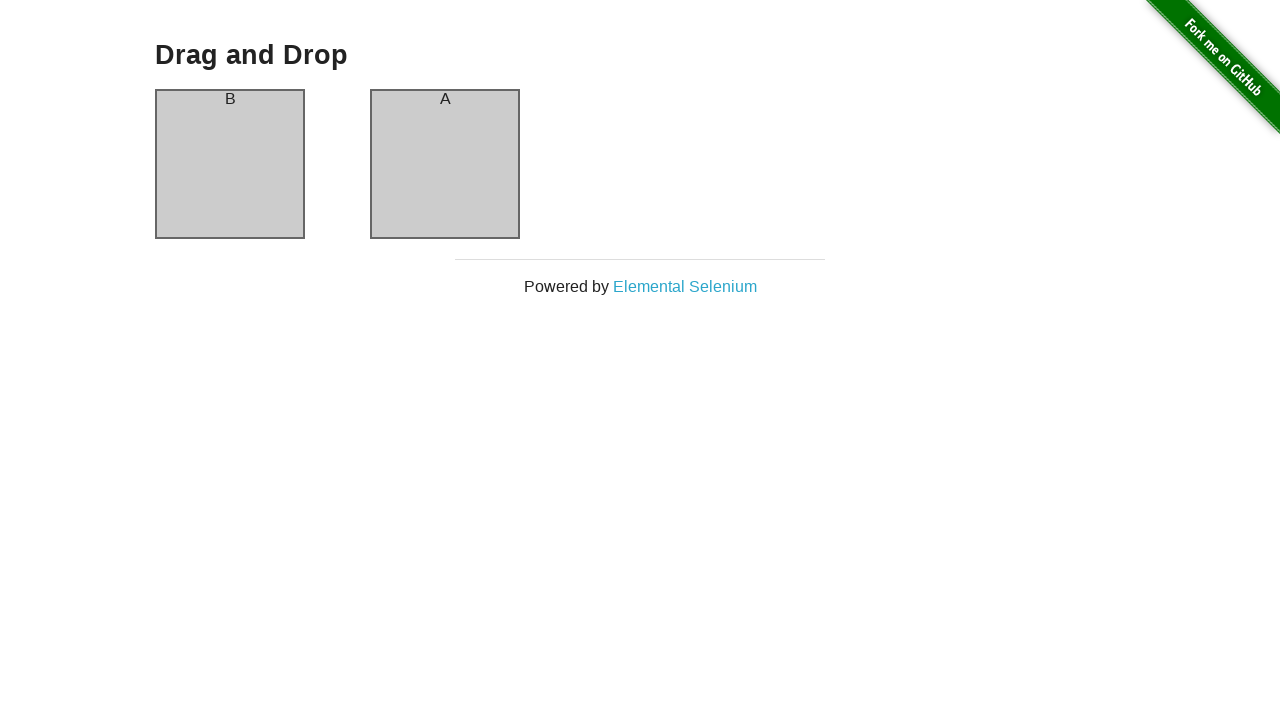

Retrieved text from first column: 'B'
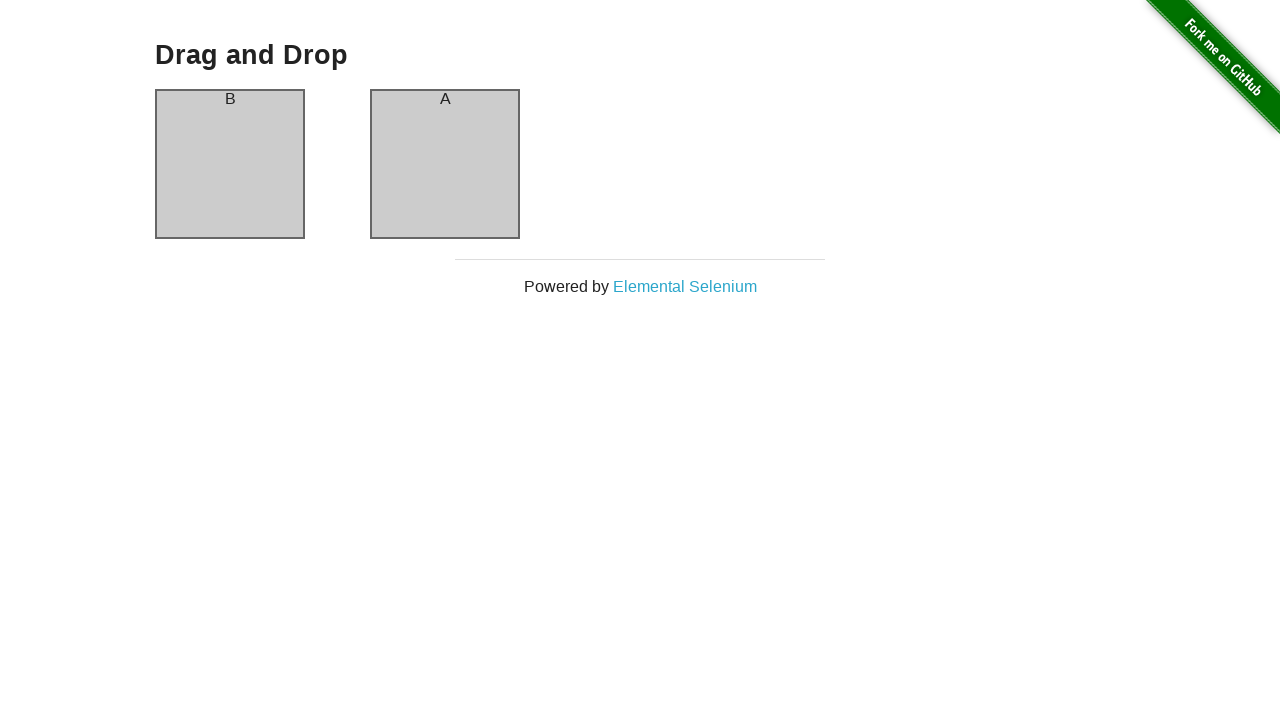

Assertion passed: elements have successfully swapped positions
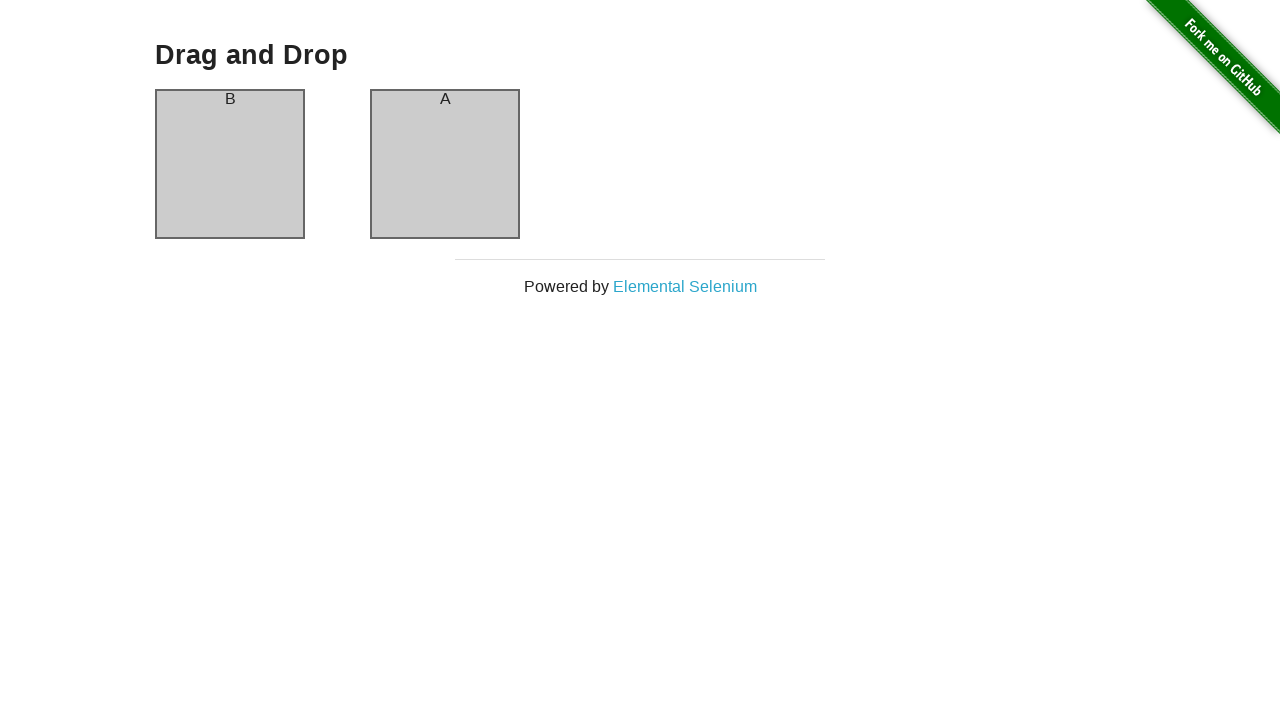

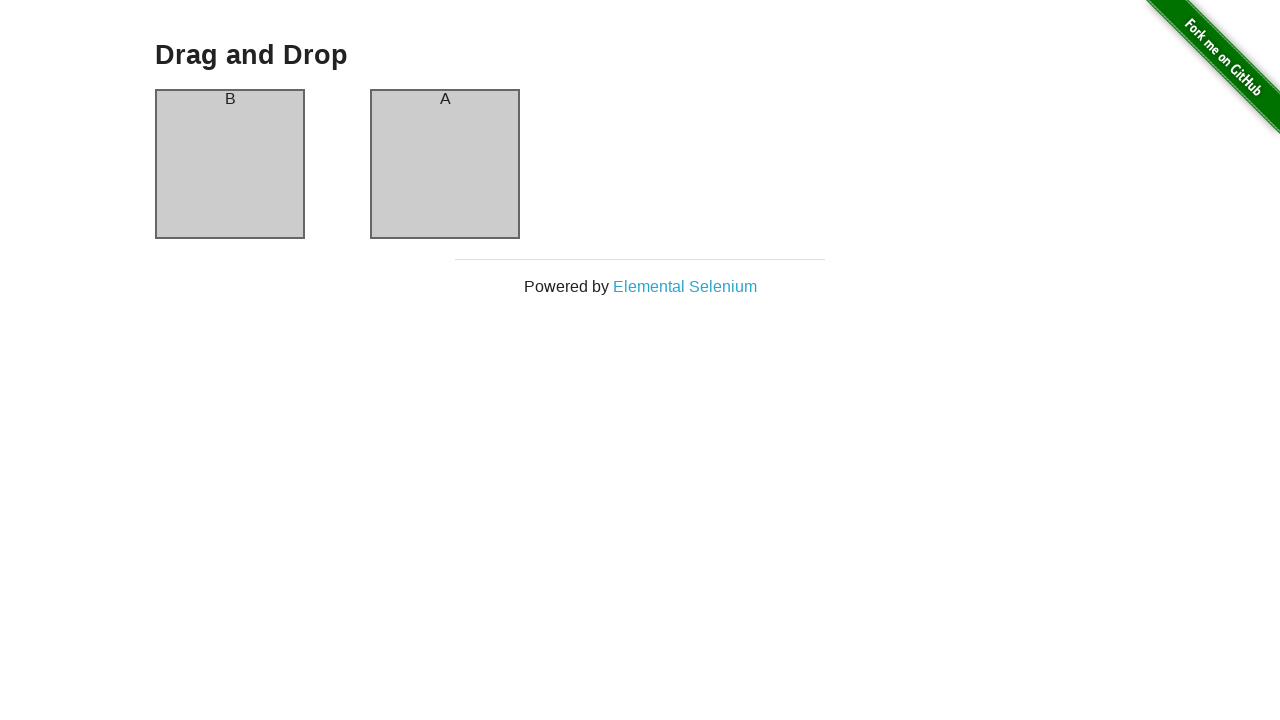